Tests radio button selection functionality by clicking on different radio button options including selecting all buttons in sequence and then selecting a specific option based on its value

Starting URL: http://www.echoecho.com/htmlforms10.htm

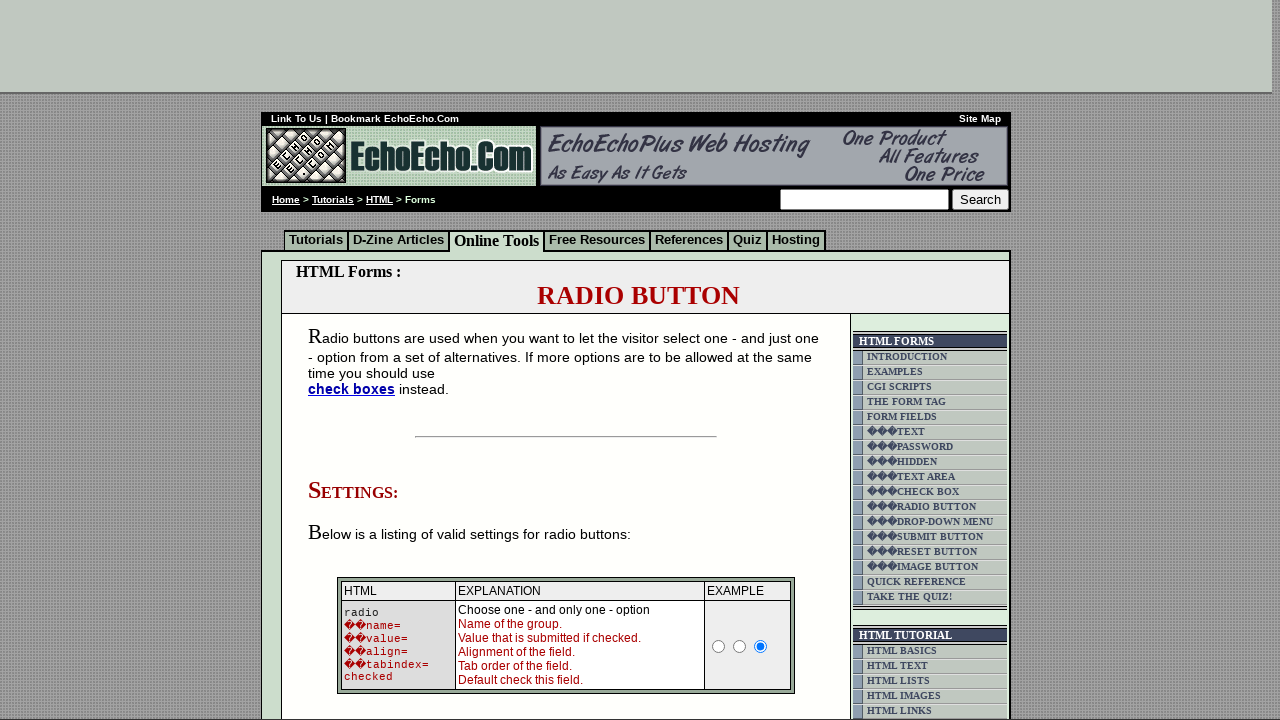

Clicked on Milk radio button at (356, 360) on input[value='Milk']
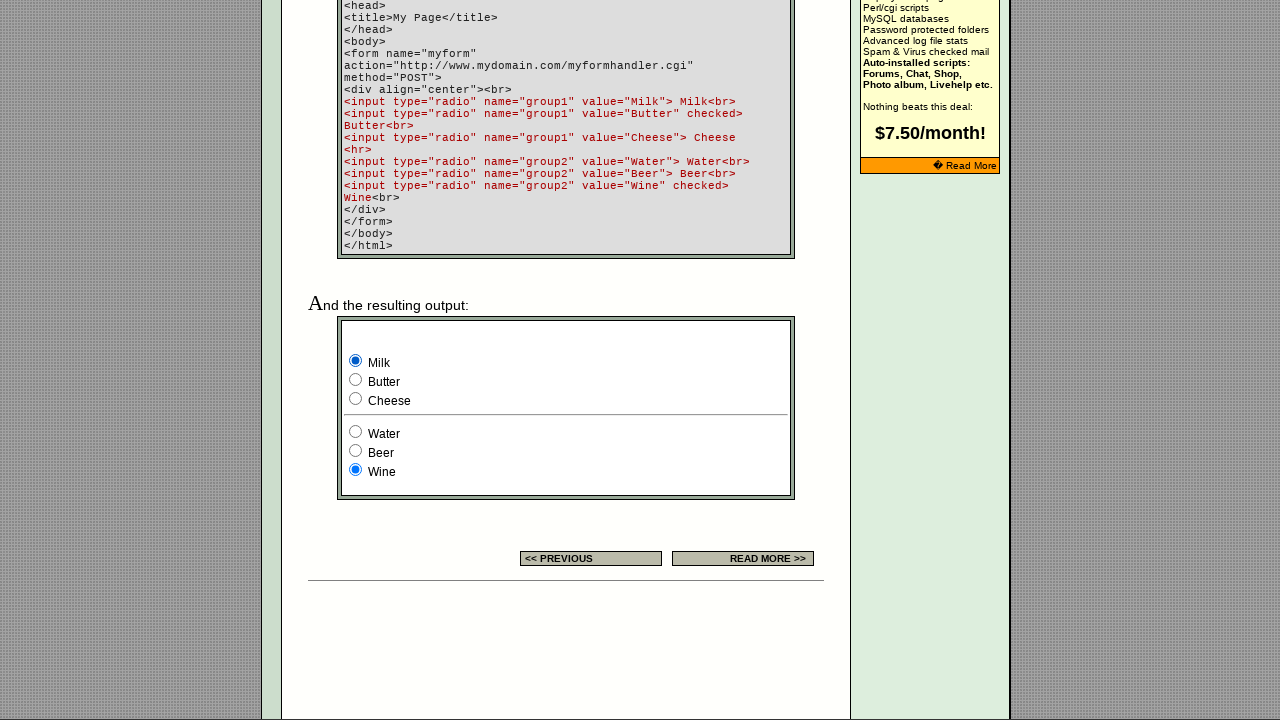

Retrieved all radio buttons from group1
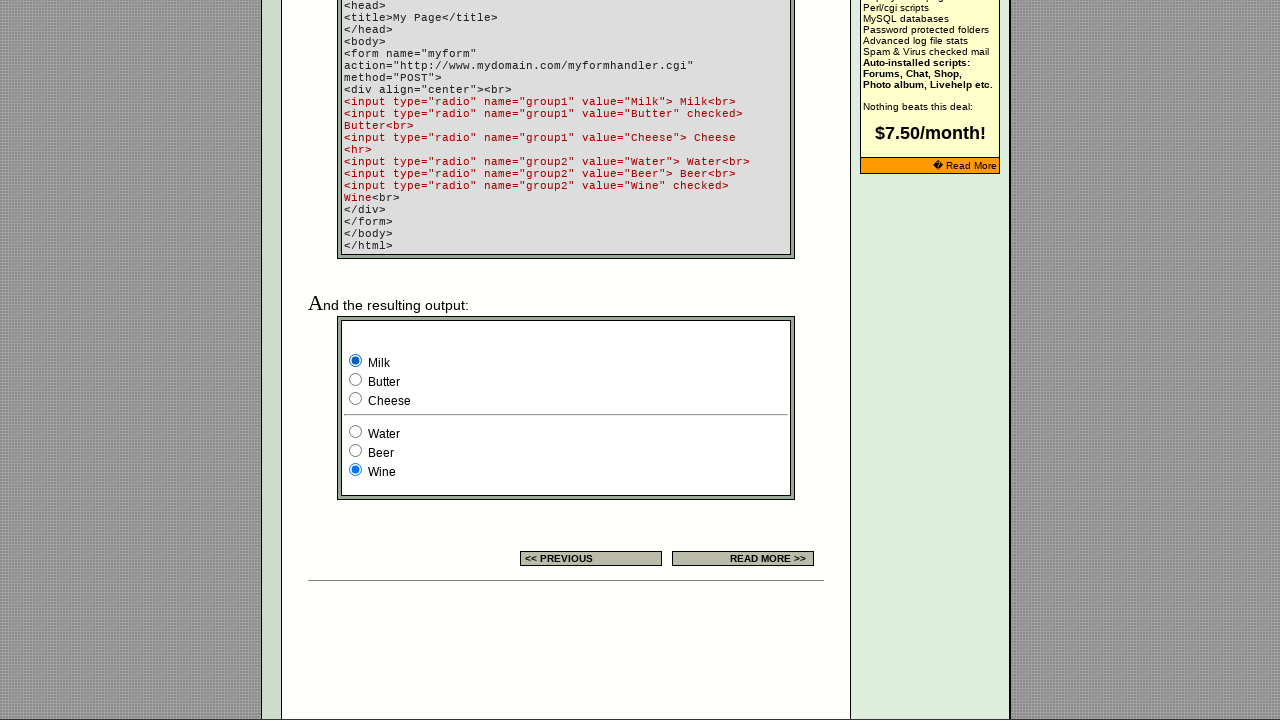

Clicked radio button 1 of 3 in sequence
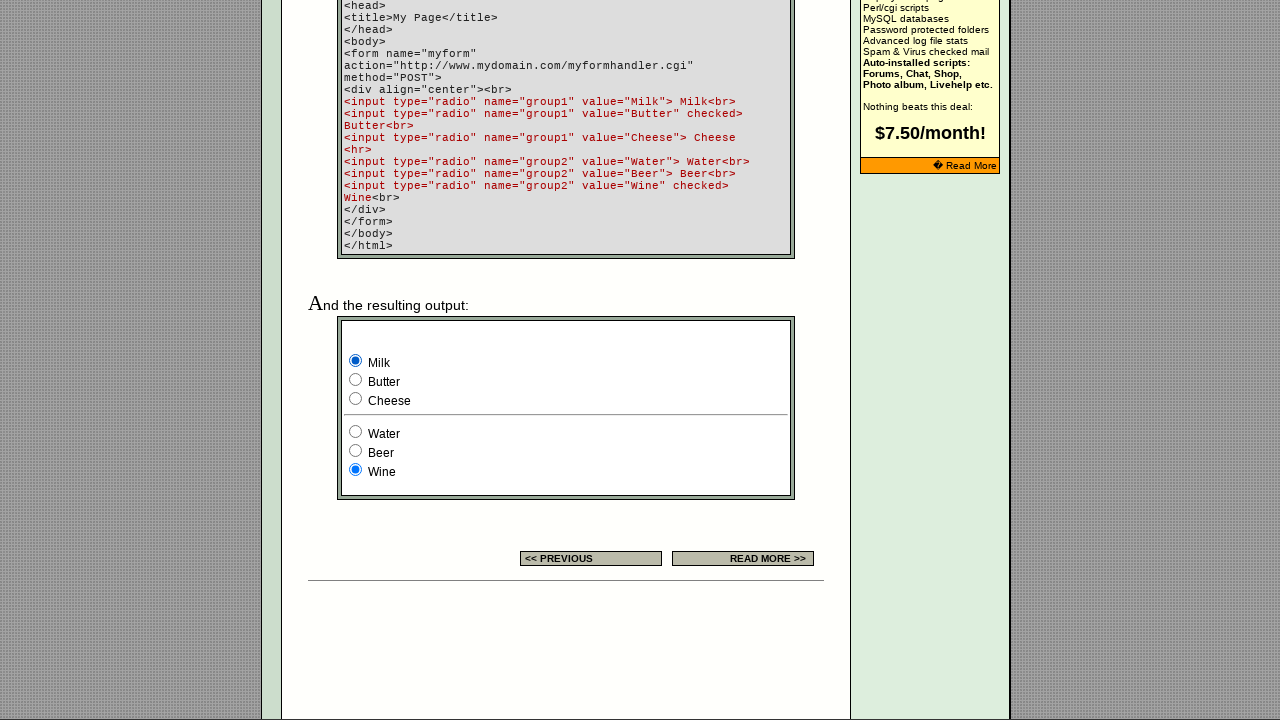

Clicked radio button 2 of 3 in sequence
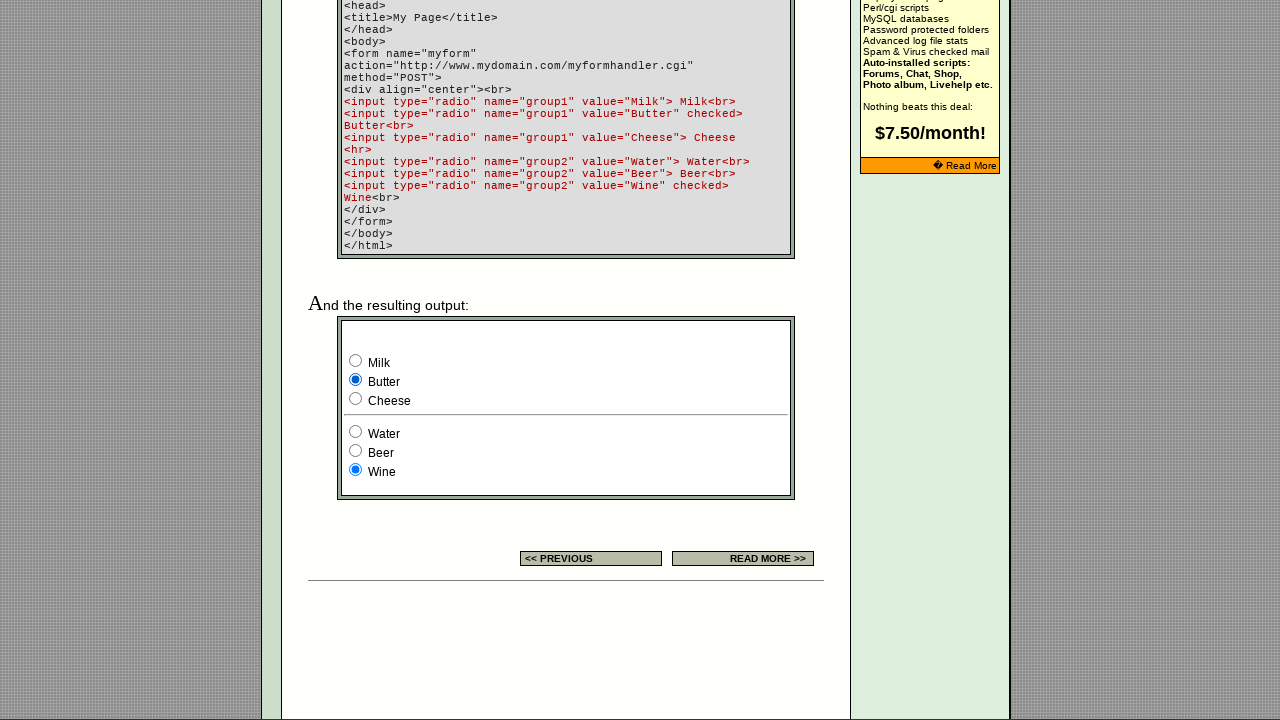

Clicked radio button 3 of 3 in sequence
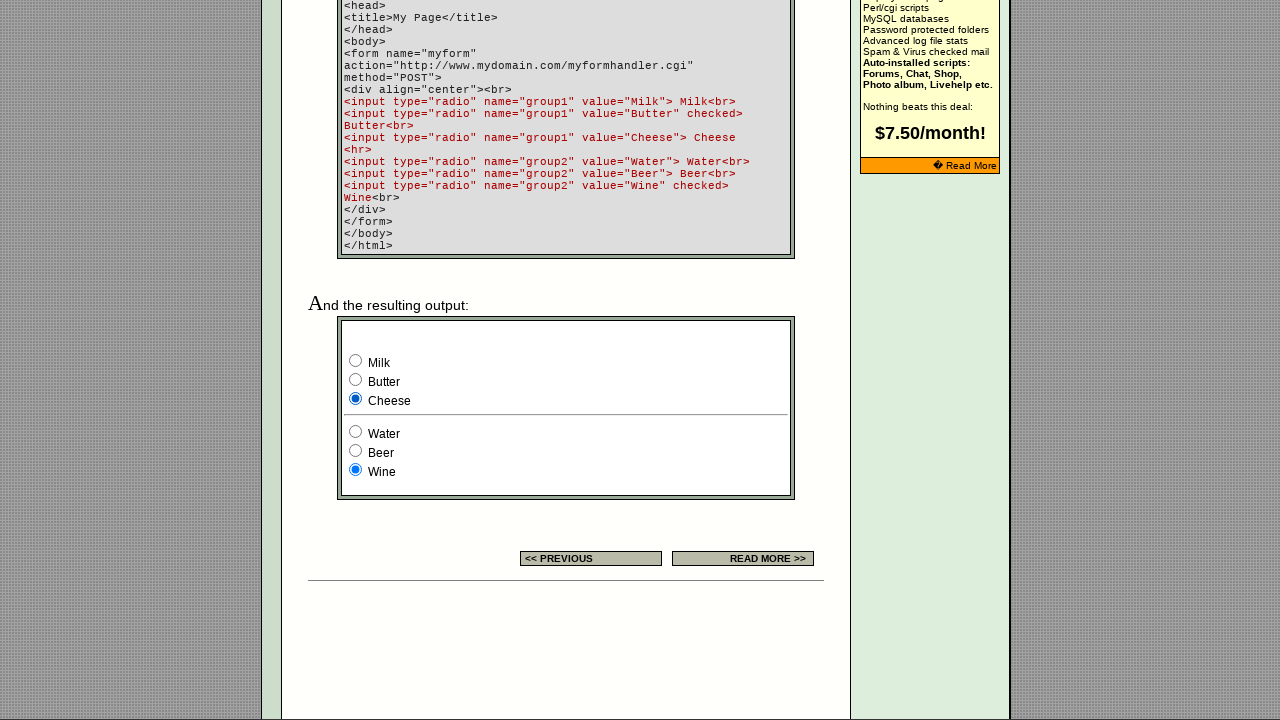

Selected Cheese radio button by value
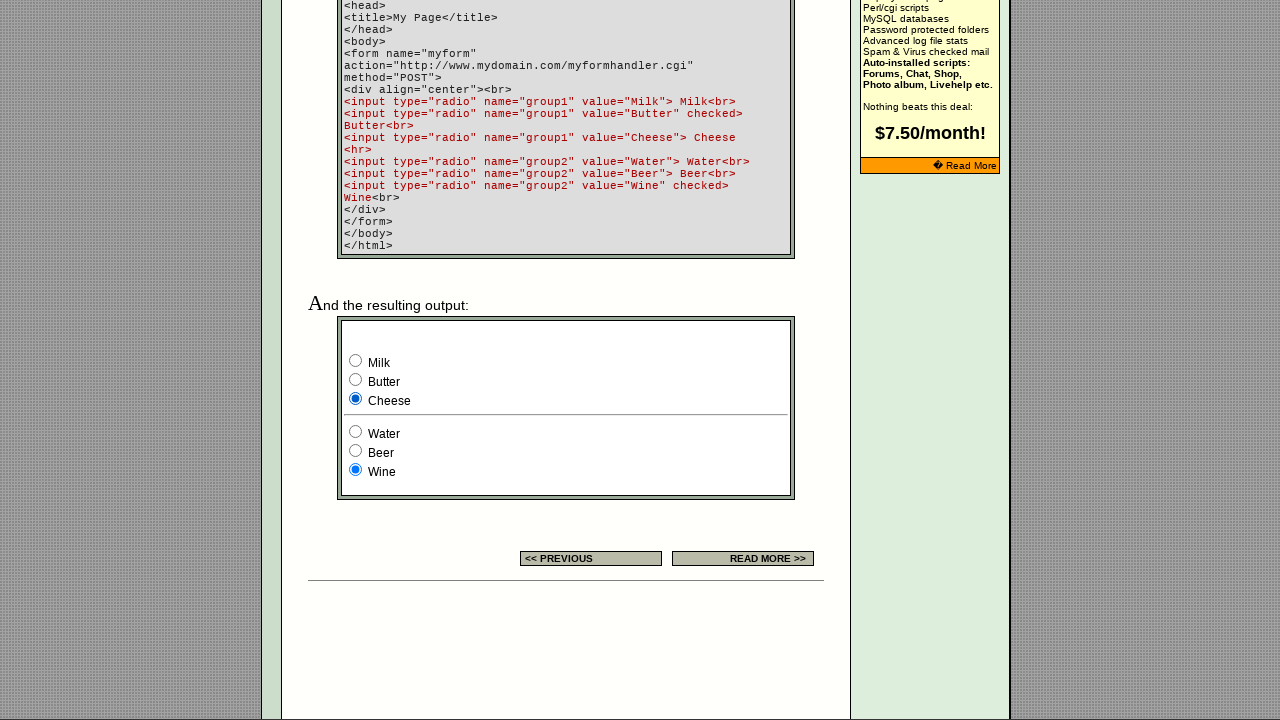

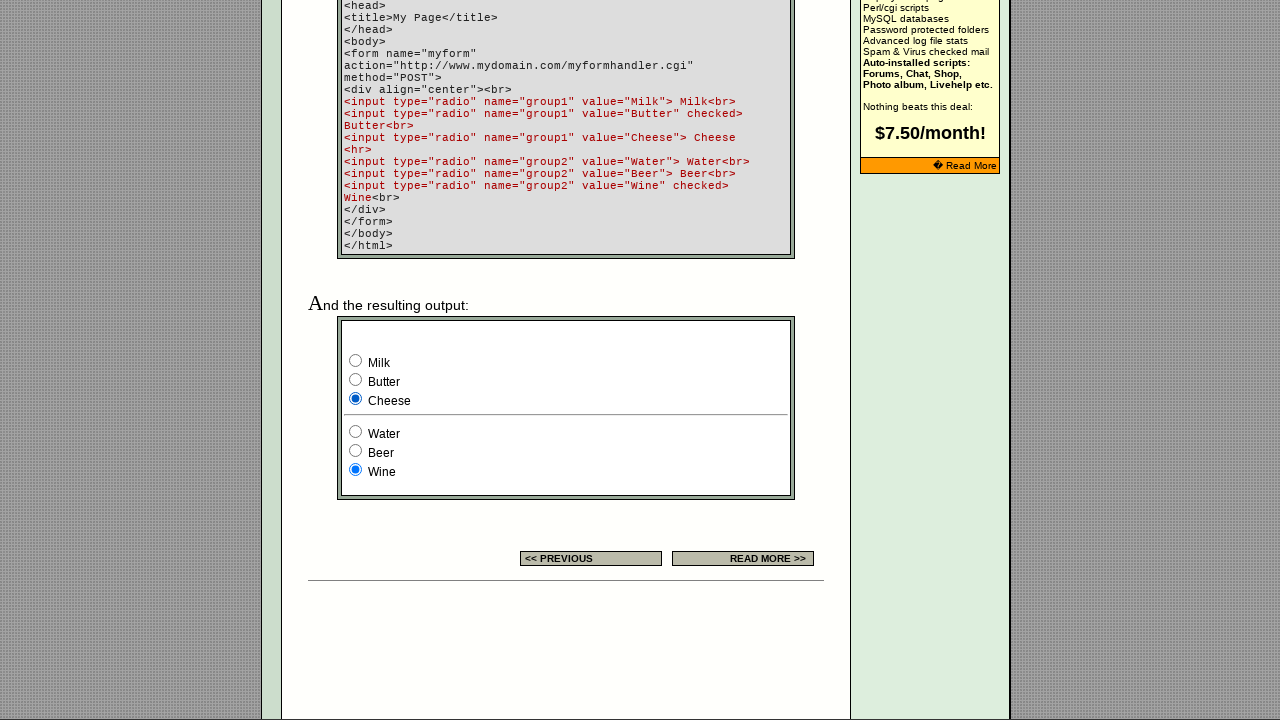